Tests the TestCafe example page by navigating to it, typing a name into the developer name input field, and verifying the input value is correctly set.

Starting URL: https://devexpress.github.io/testcafe/example/

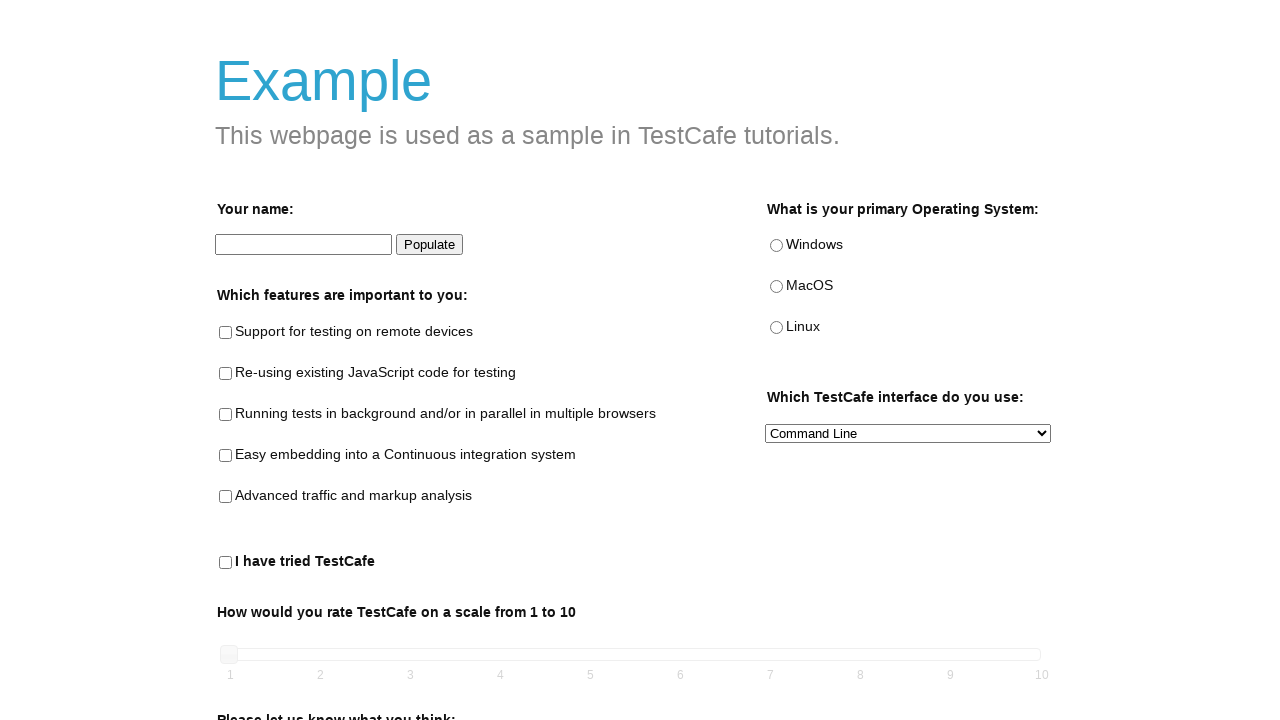

Navigated to TestCafe example page
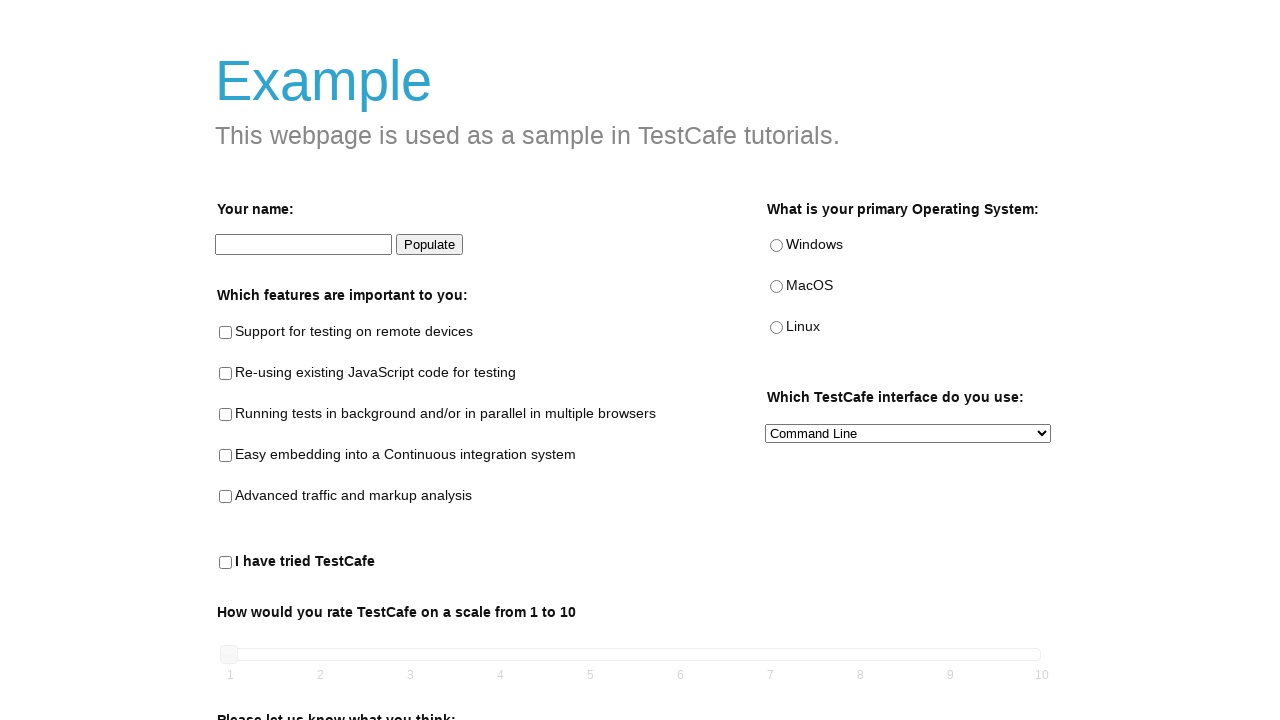

Filled developer name input field with 'John Smith' on #developer-name
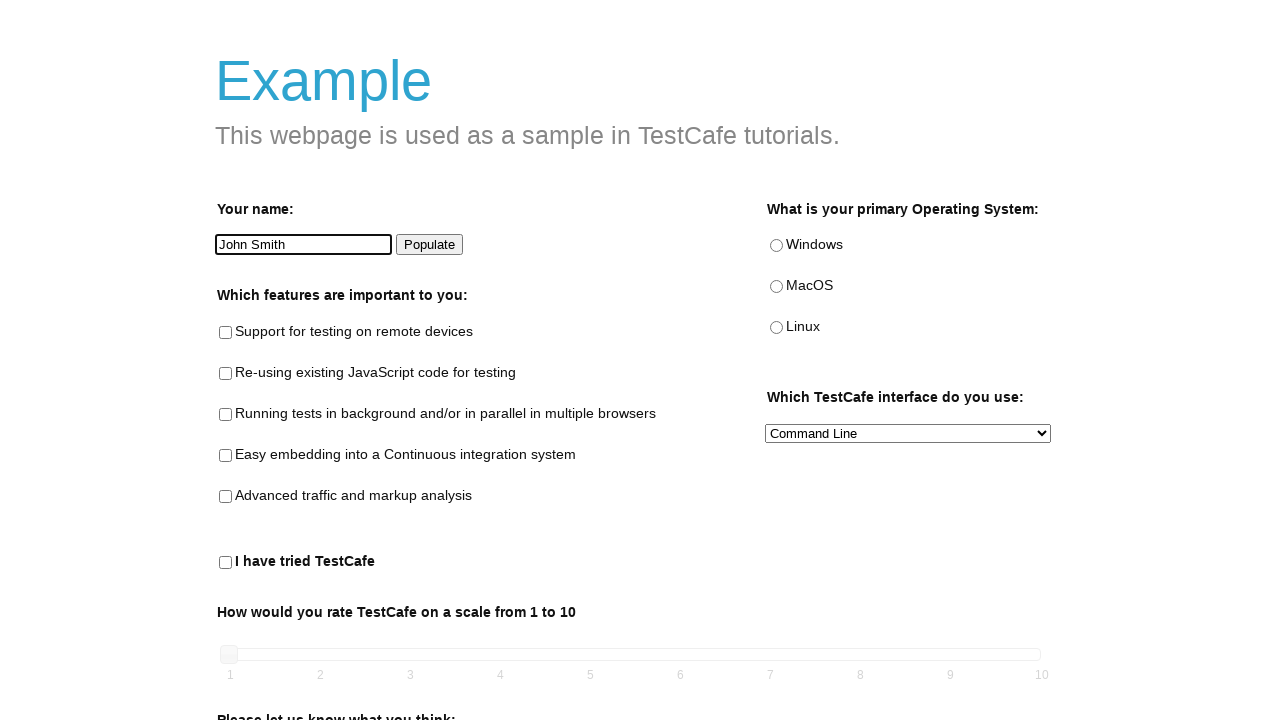

Retrieved value from developer name input field
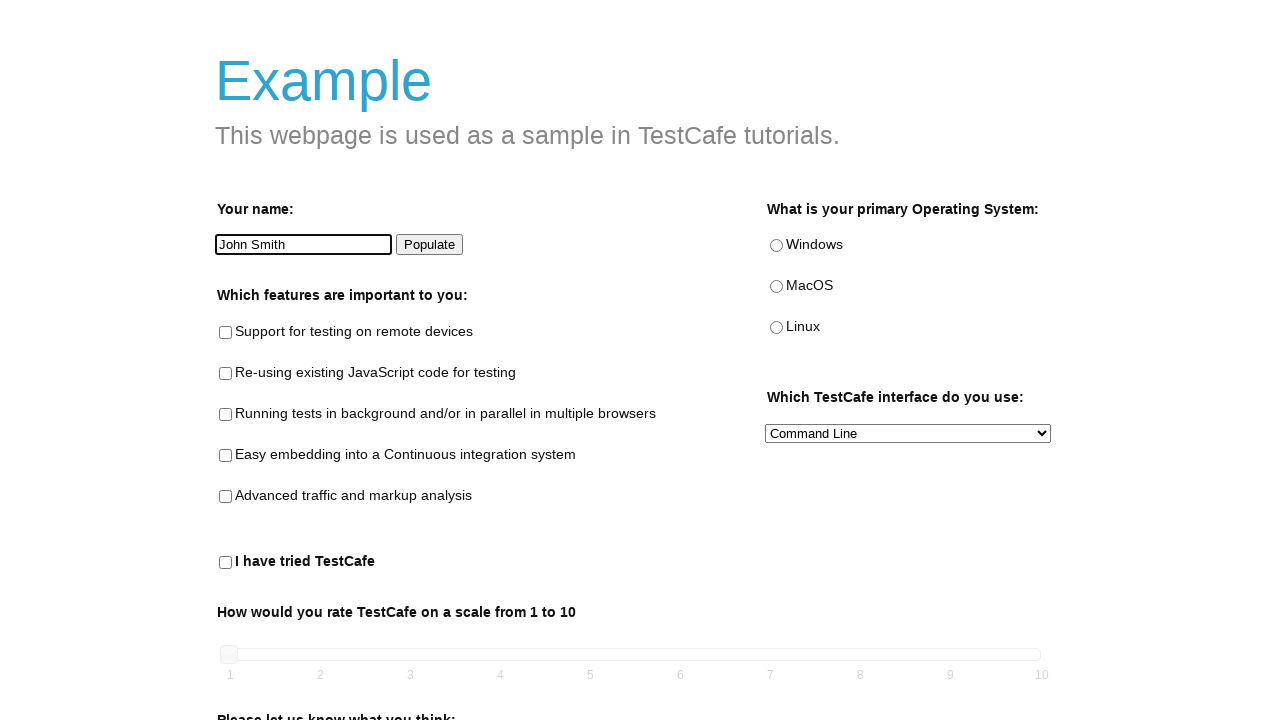

Verified developer name input contains 'John Smith'
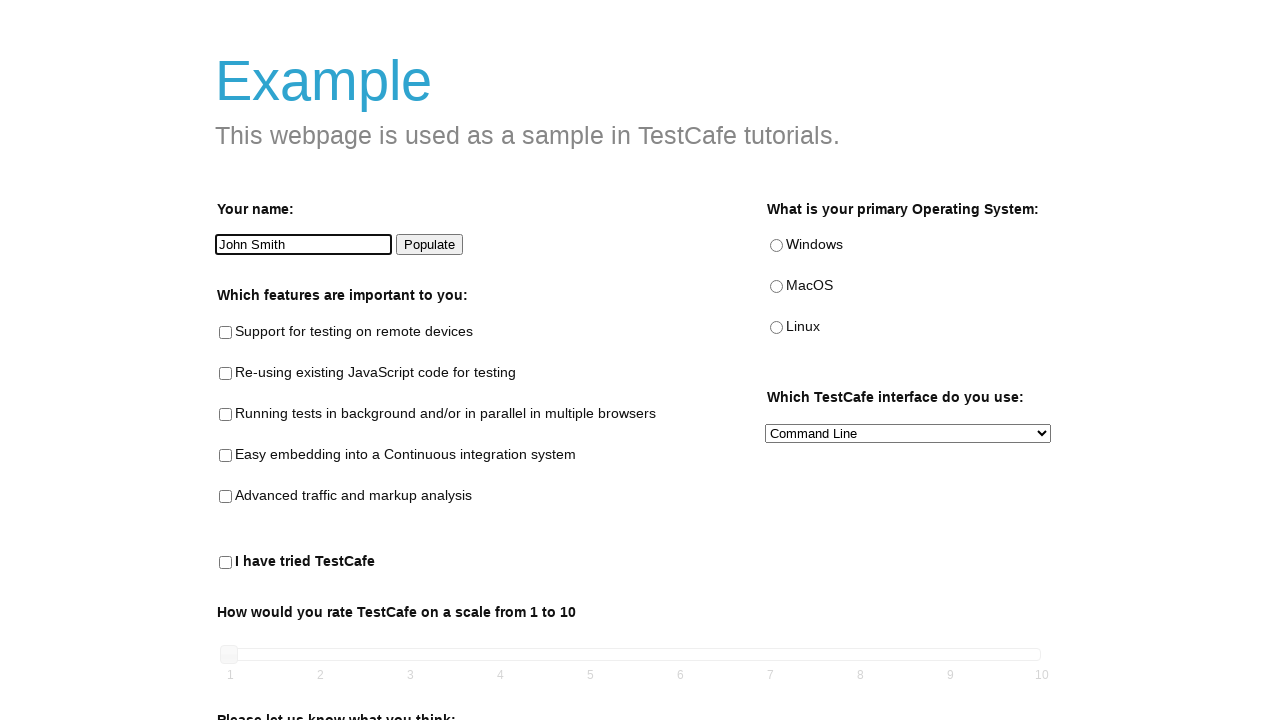

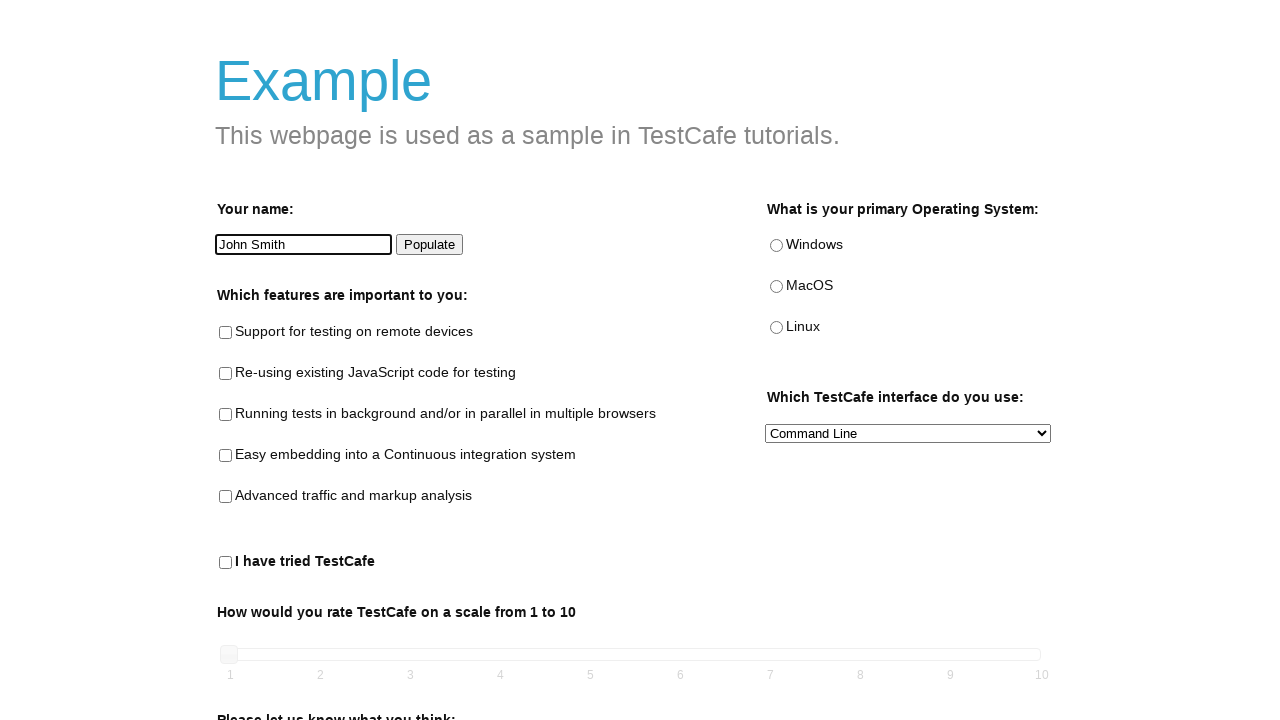